Tests password reset functionality by entering an email and clicking reset button, then verifying error message

Starting URL: https://login1.nextbasecrm.com/?forgot_password=yes

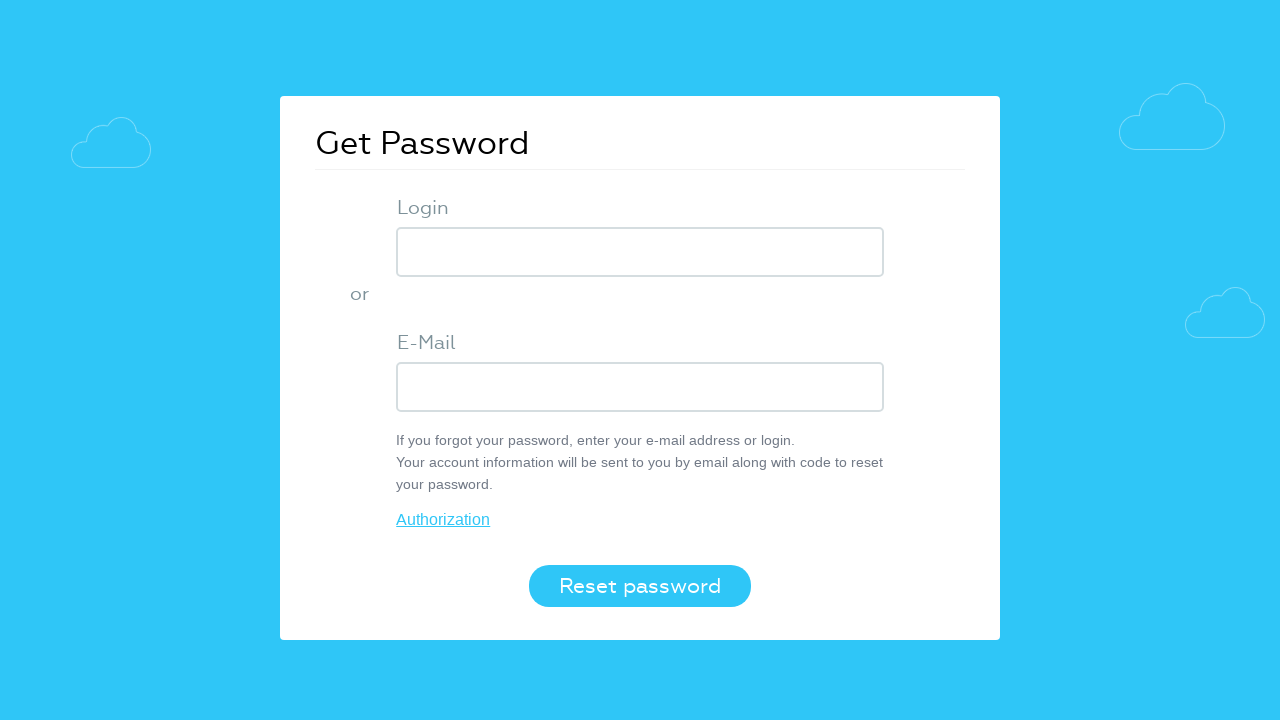

Filled email field with 'testuser@example.com' for password reset on input[name='USER_LOGIN']
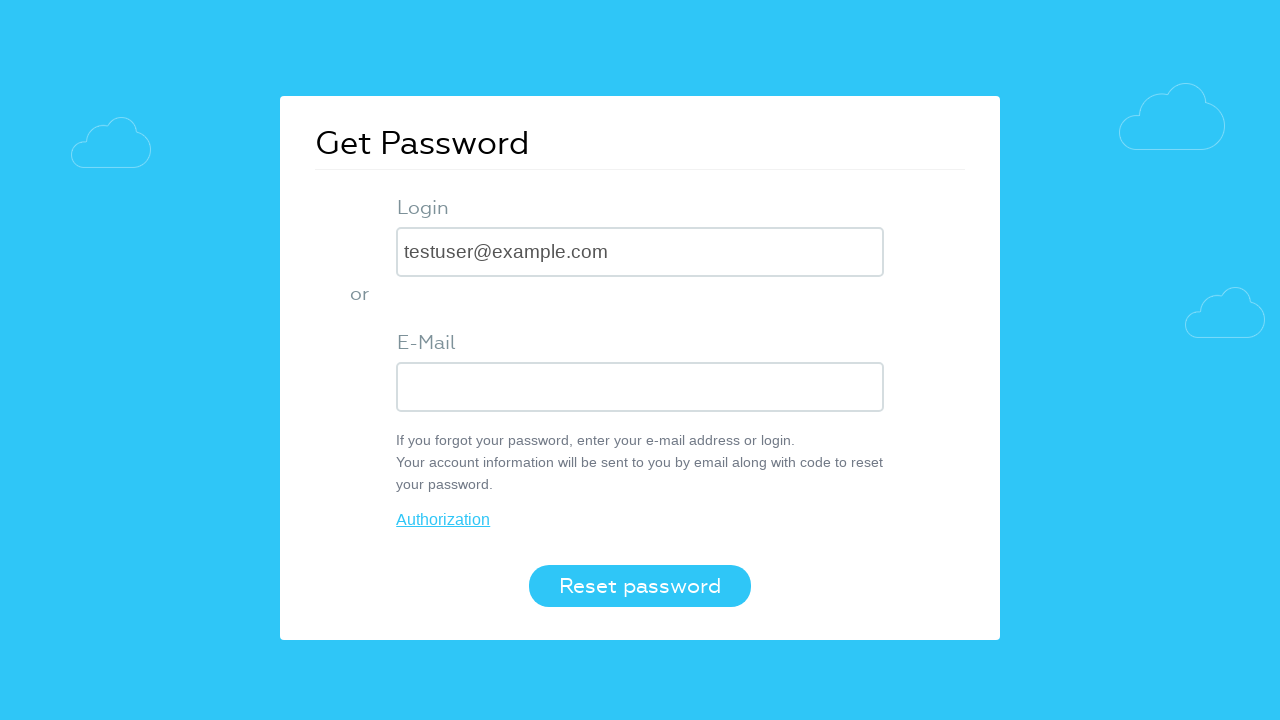

Clicked reset password button at (640, 586) on button.login-btn
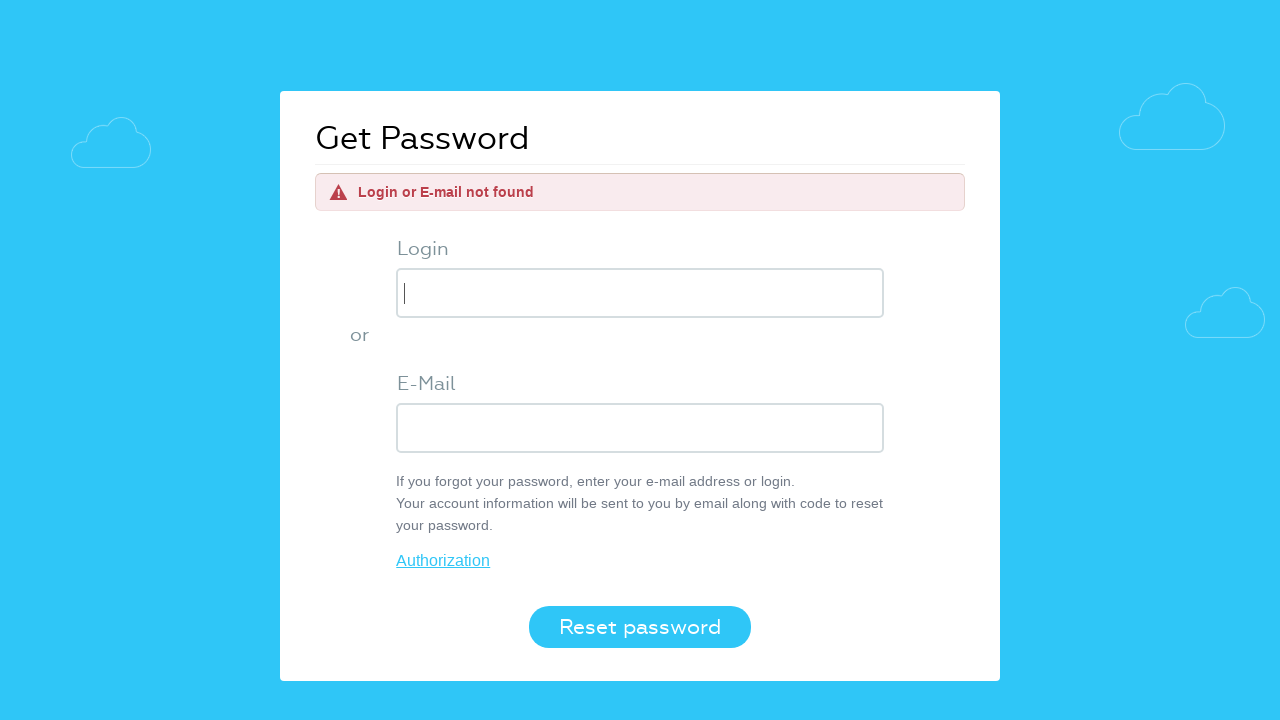

Error message appeared on screen
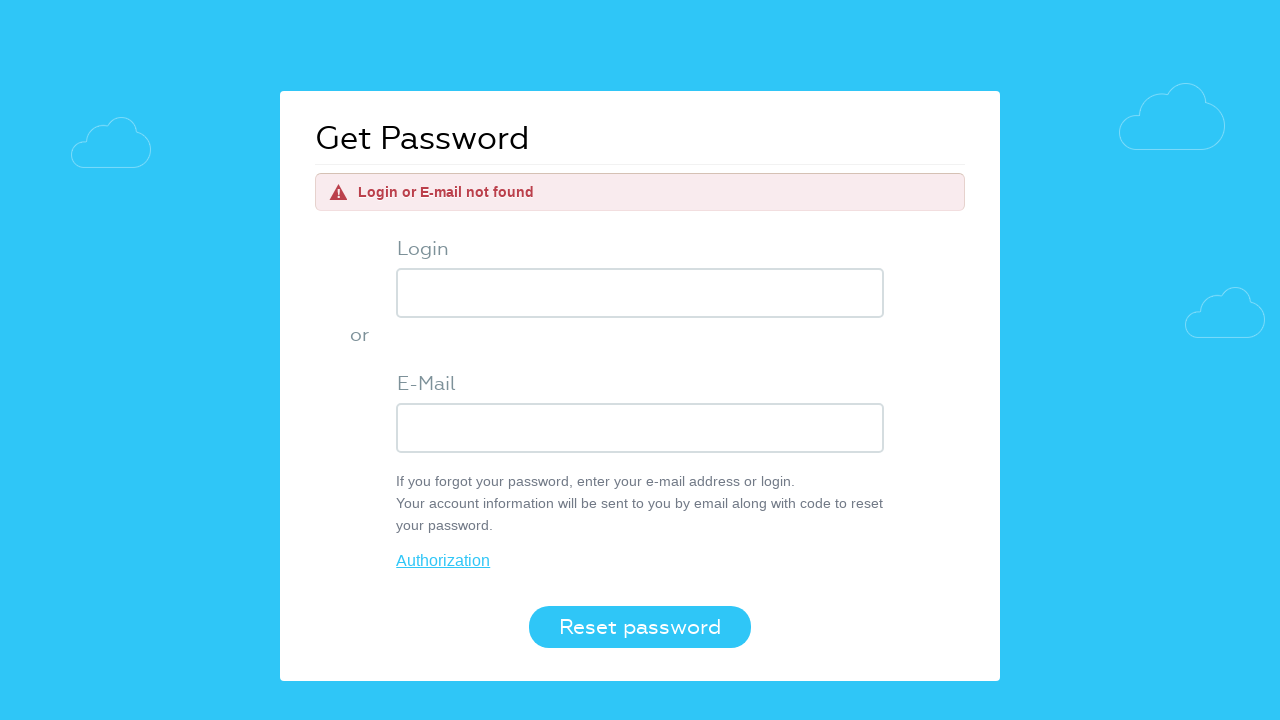

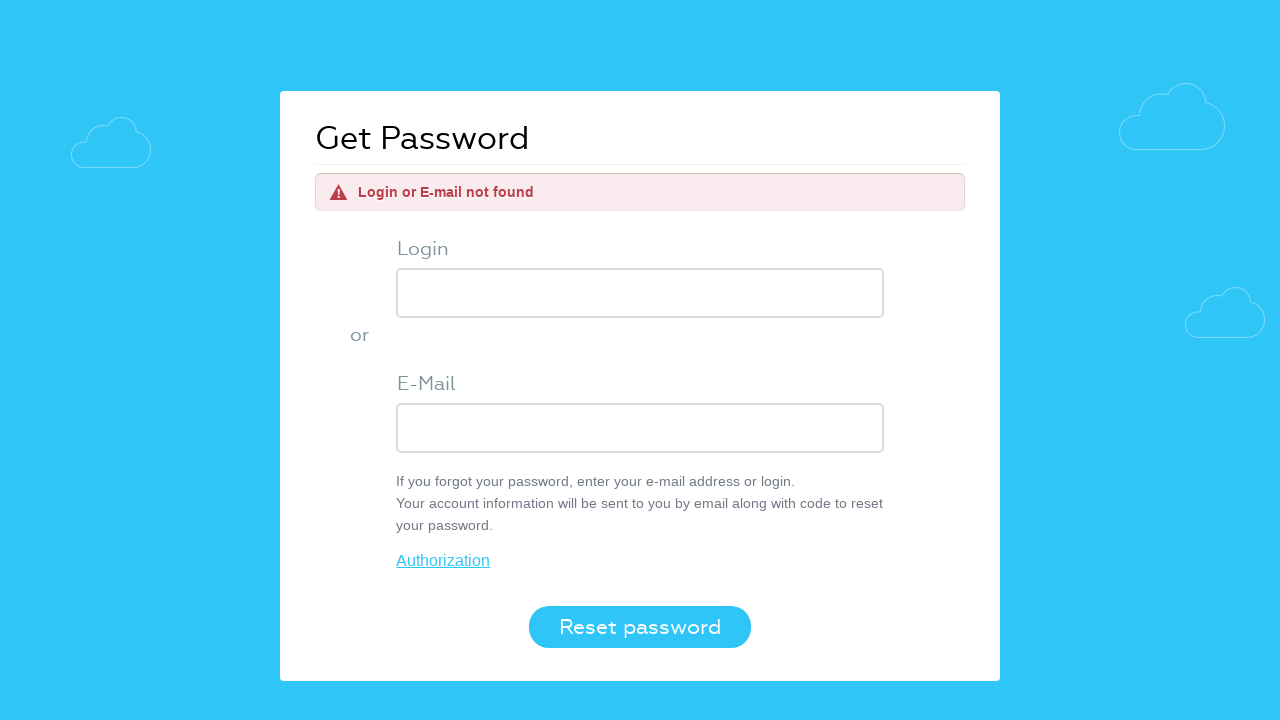